Tests clicking the Browse SAEs button navigates to the browse section

Starting URL: https://neuronpedia.org/gemma-scope#learn

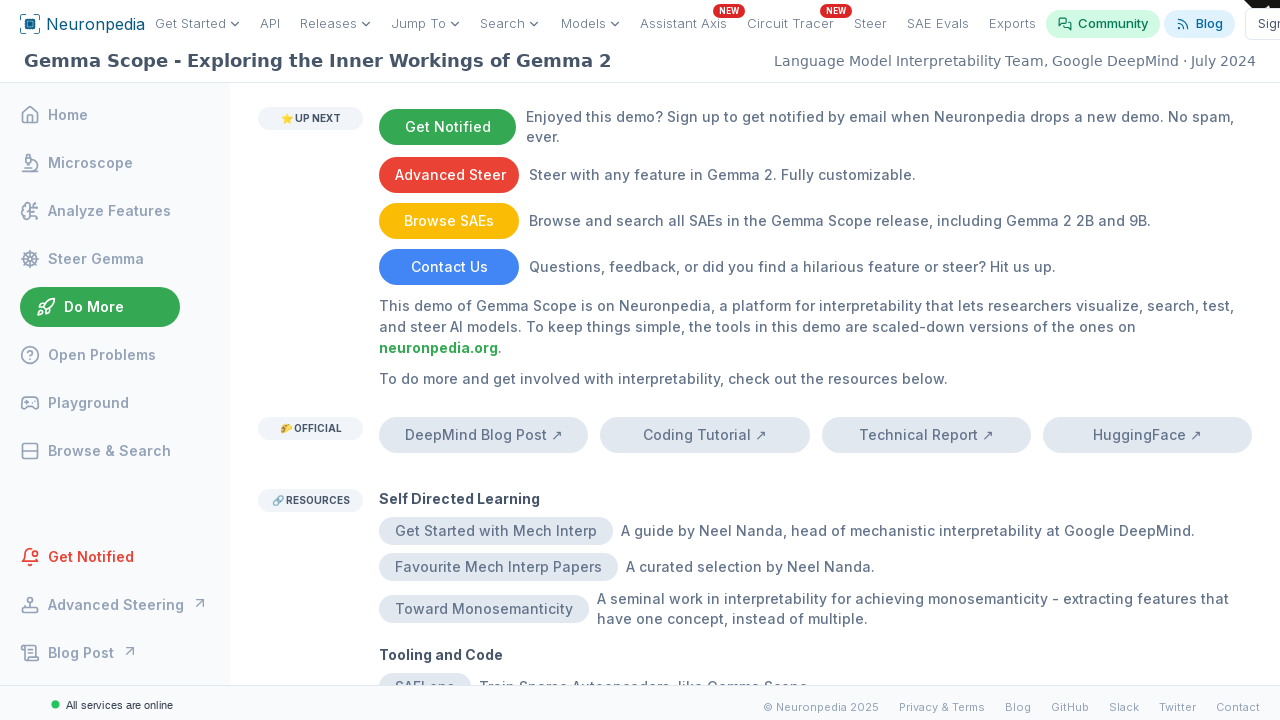

Clicked Browse SAEs button at (449, 221) on internal:text="Browse SAEs"i
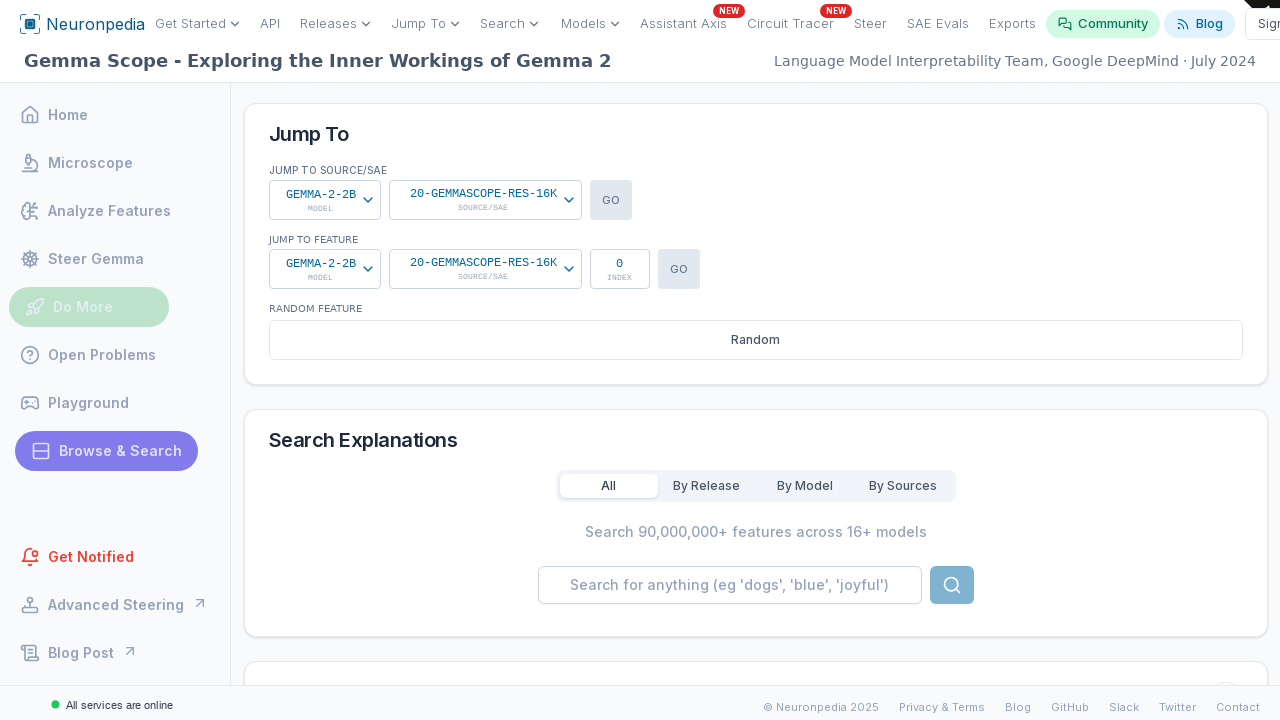

Verified navigation to browse section at https://www.neuronpedia.org/gemma-scope#browse
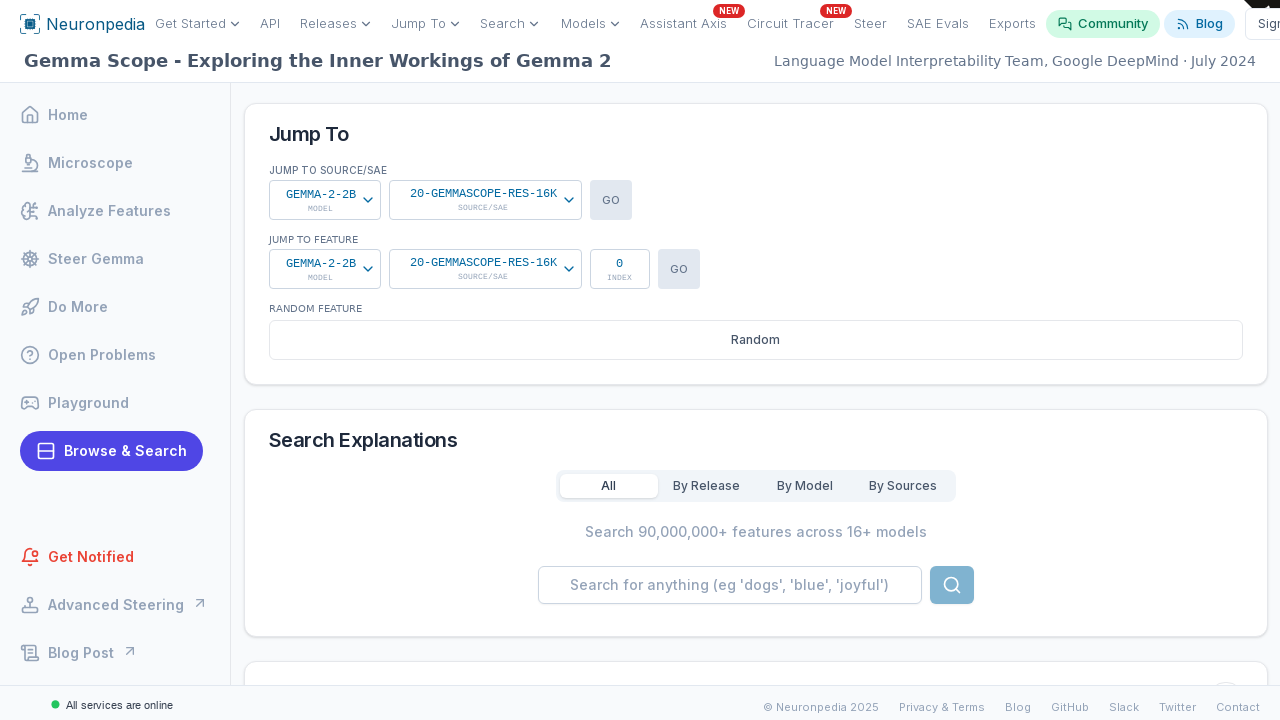

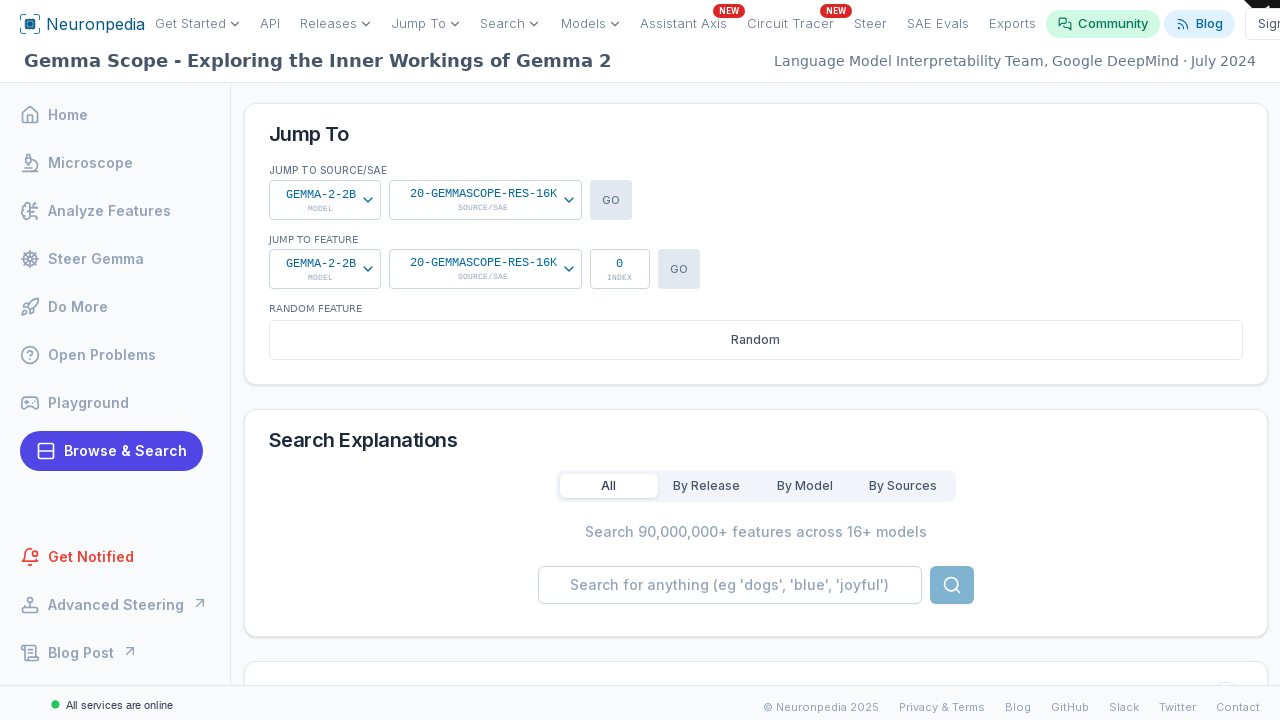